Tests clicking a link that opens in a new tab, verifying the new tab loads, then returning to the original tab

Starting URL: https://demoqa.com/links

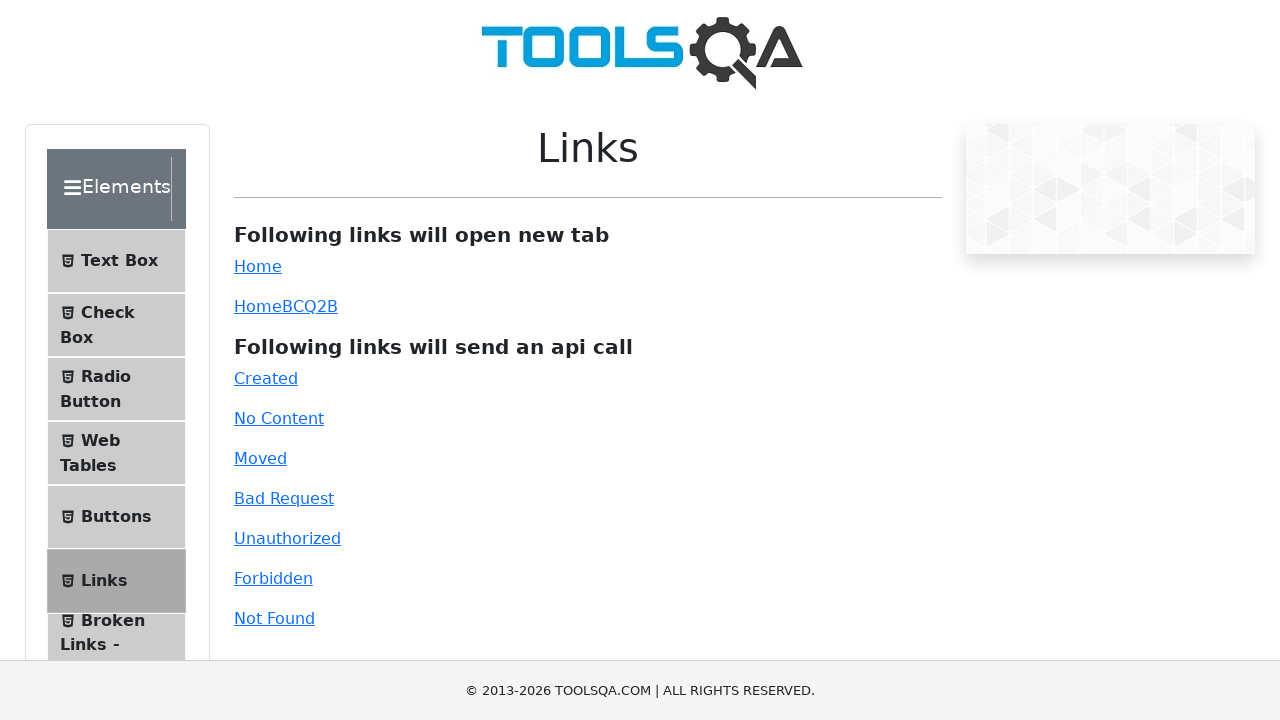

Clicked the simple link at (258, 266) on #simpleLink
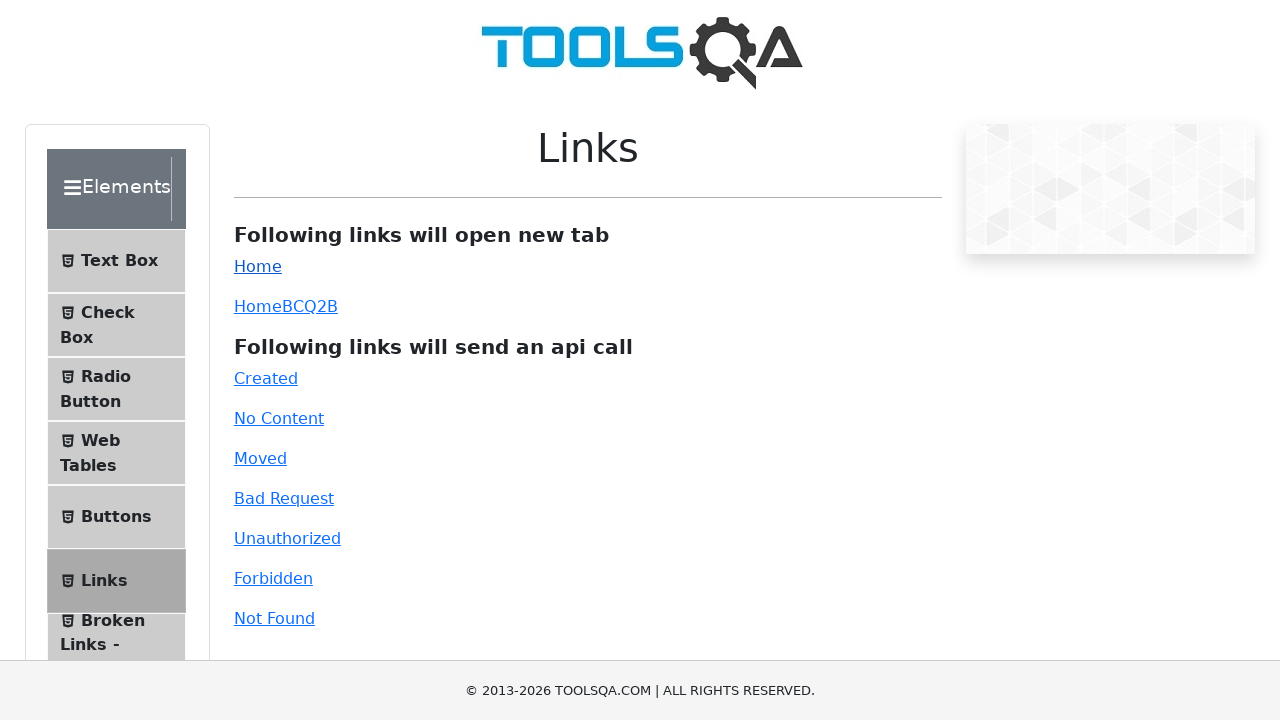

Clicked simple link to open new tab at (258, 266) on #simpleLink
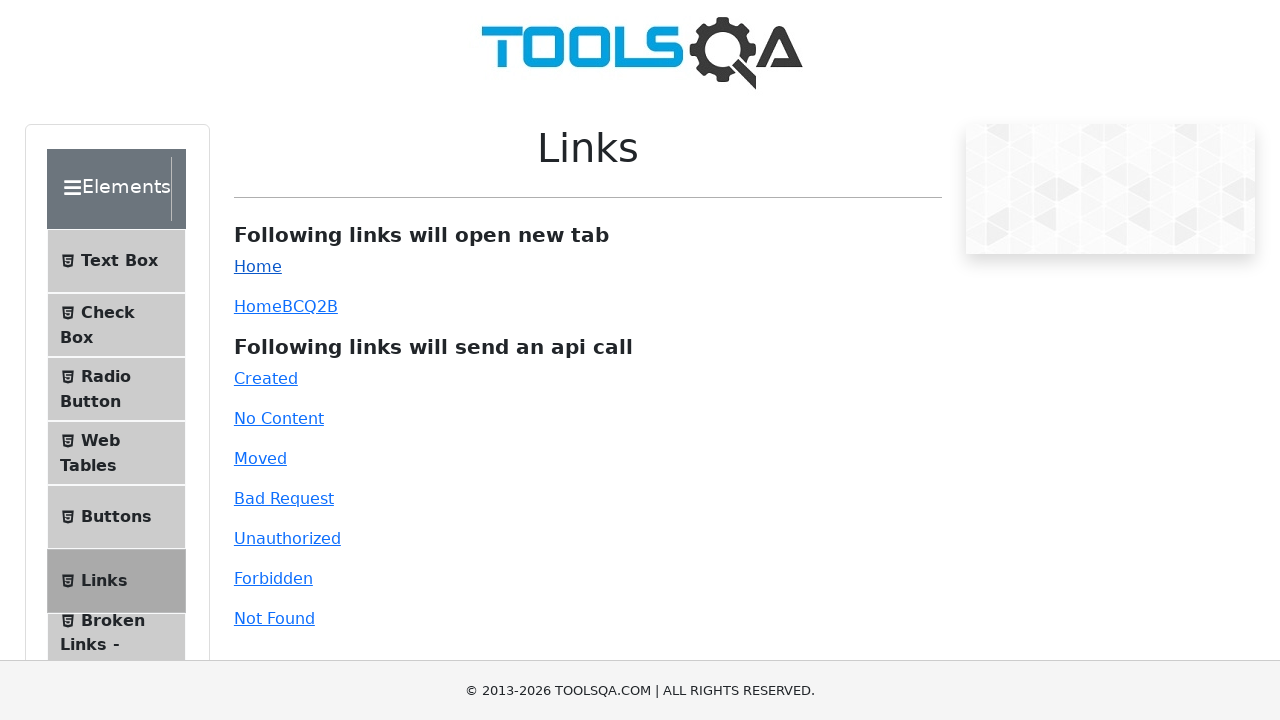

New tab opened and captured
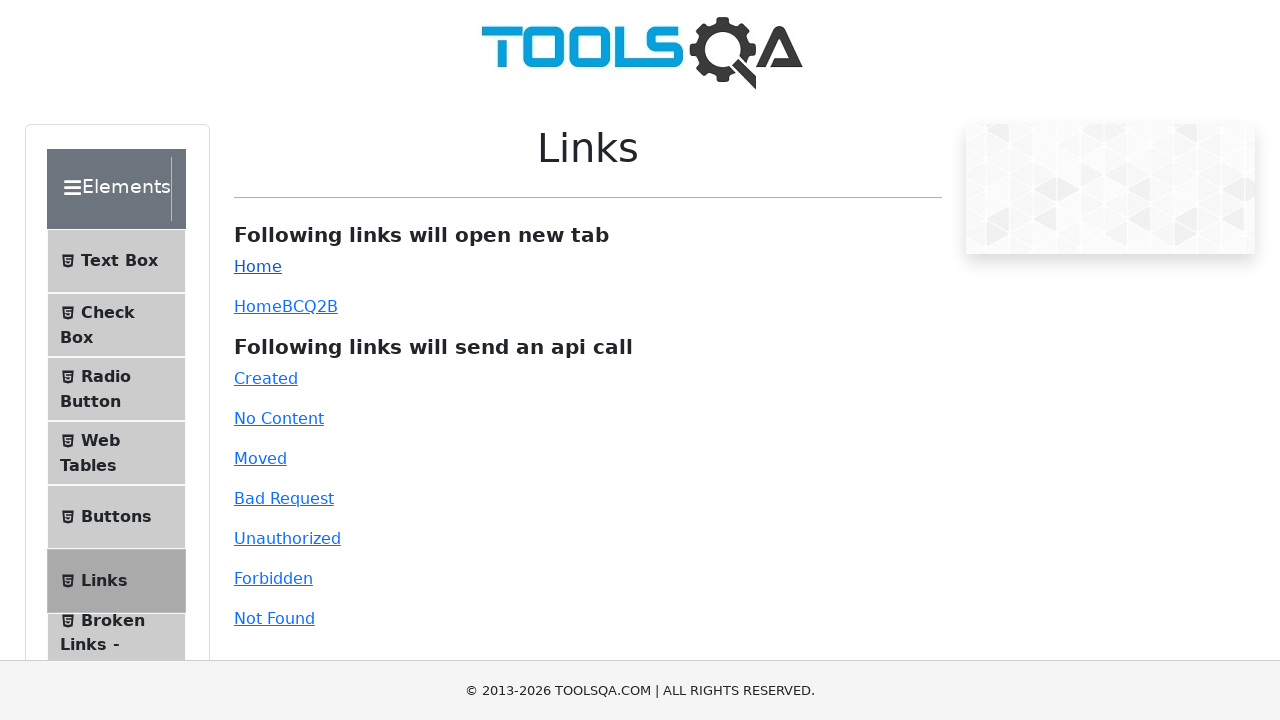

Home banner image element loaded in new tab
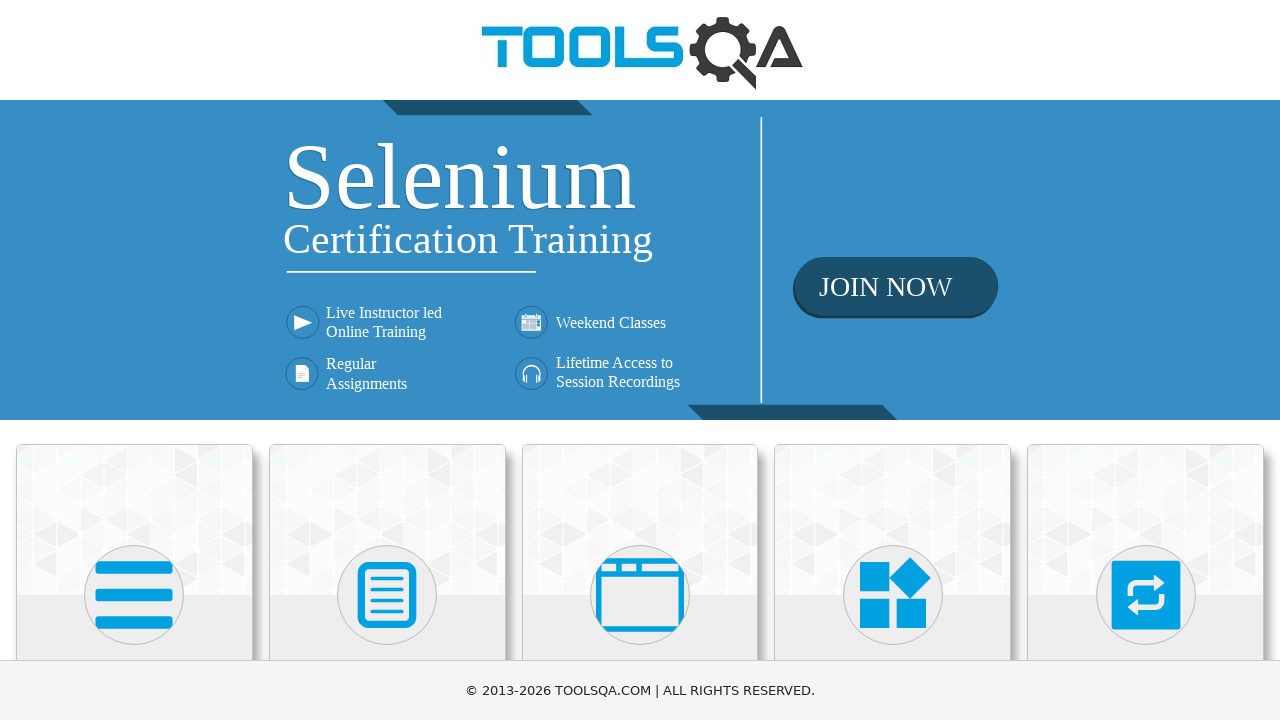

Closed the new tab
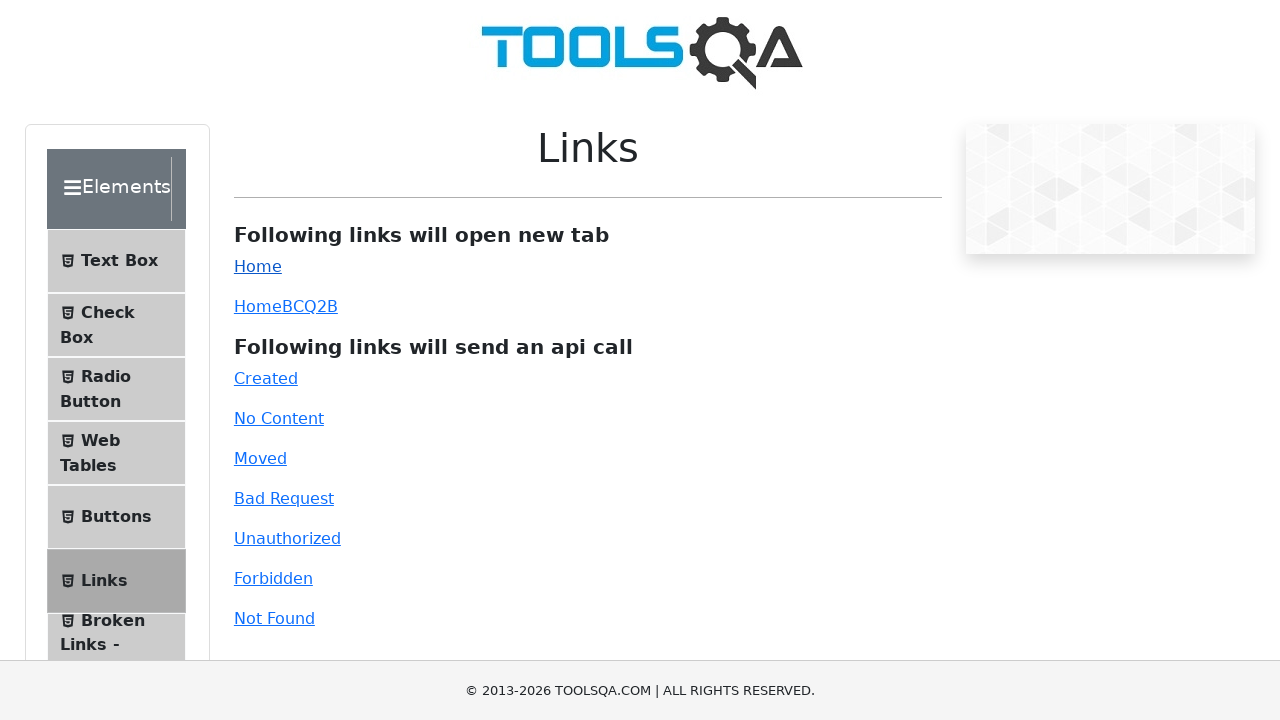

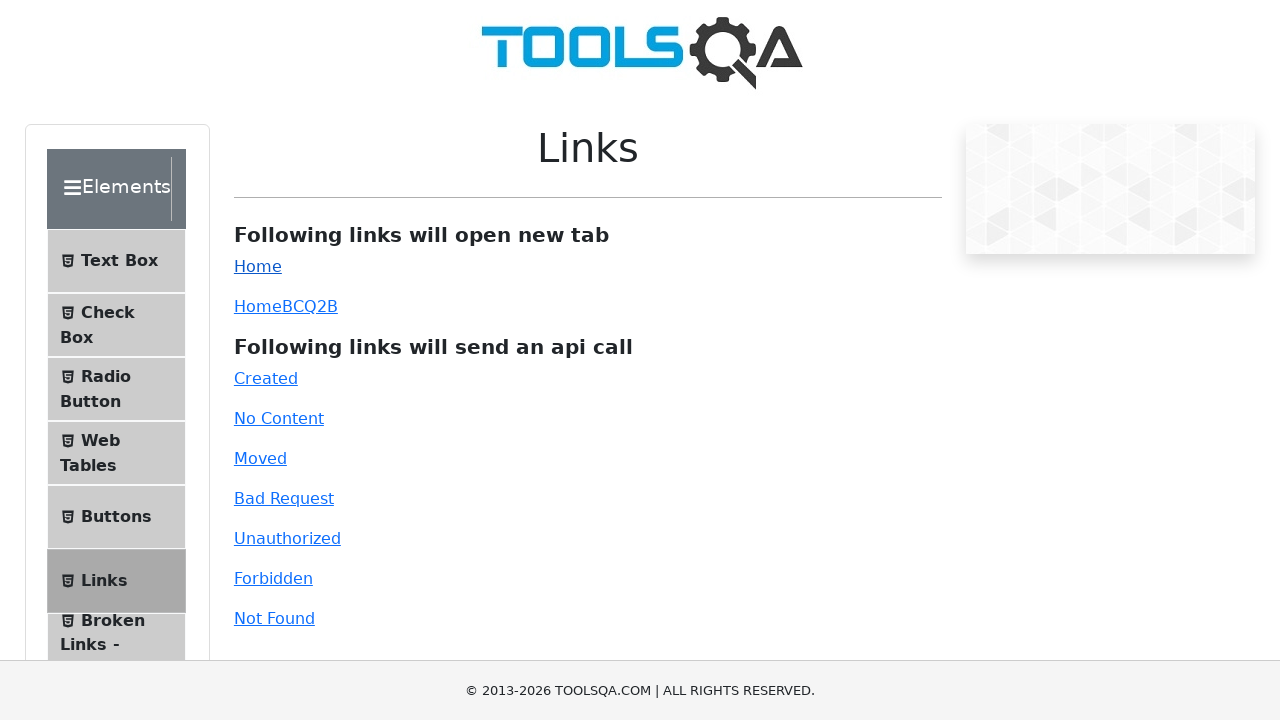